Tests autocomplete functionality by typing "uni" in a search box, selecting "United Kingdom" from suggestions, submitting the form, and verifying the result contains the selected country.

Starting URL: https://testcenter.techproeducation.com/index.php?page=autocomplete

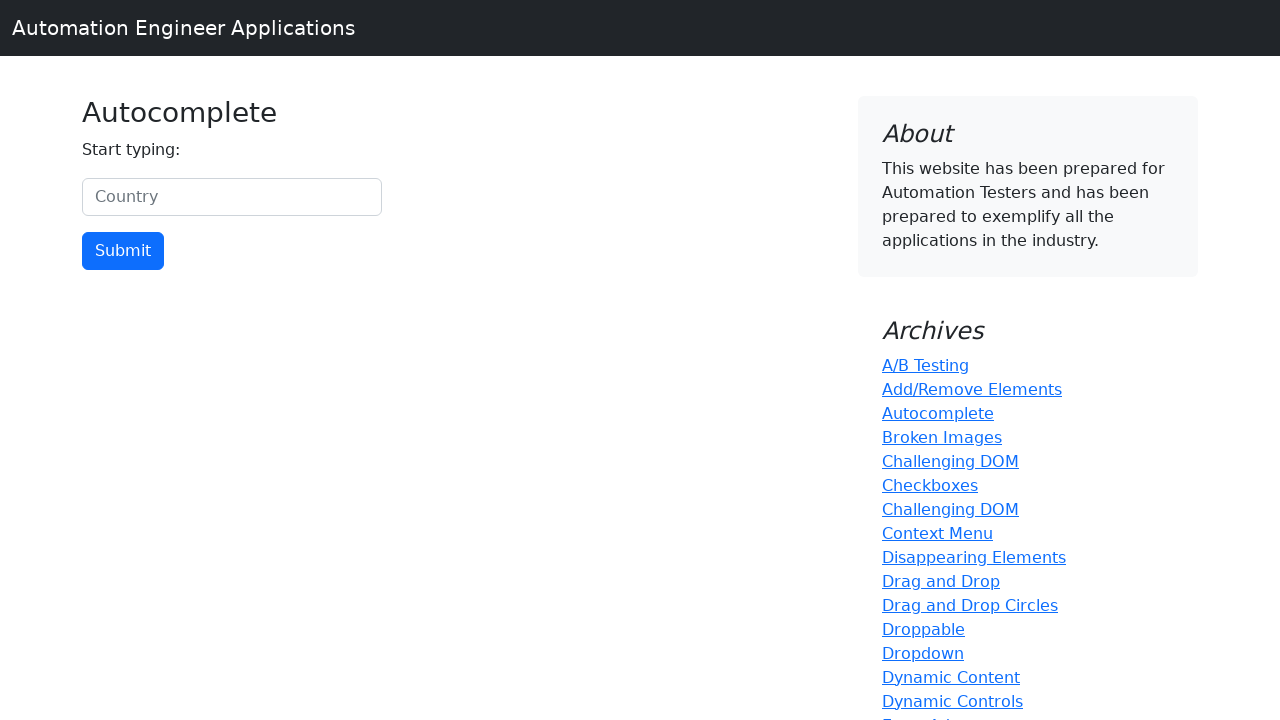

Typed 'uni' in the autocomplete search box on #myCountry
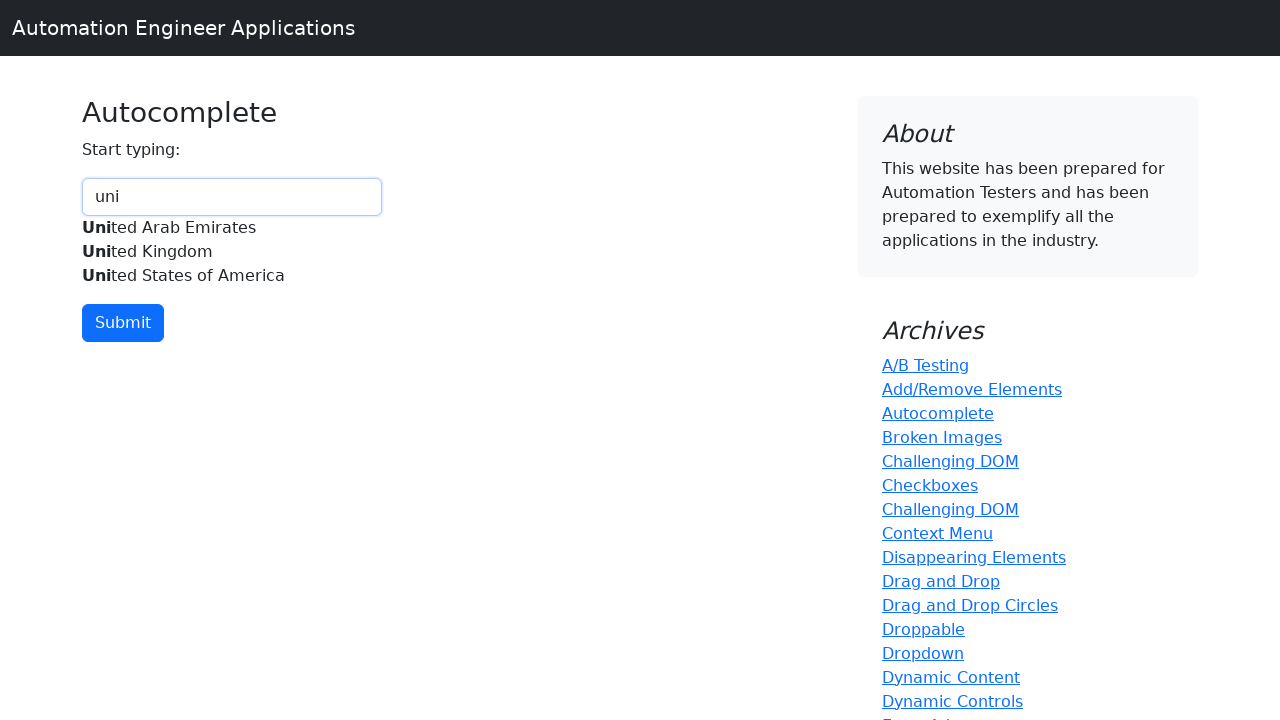

Autocomplete suggestions list appeared
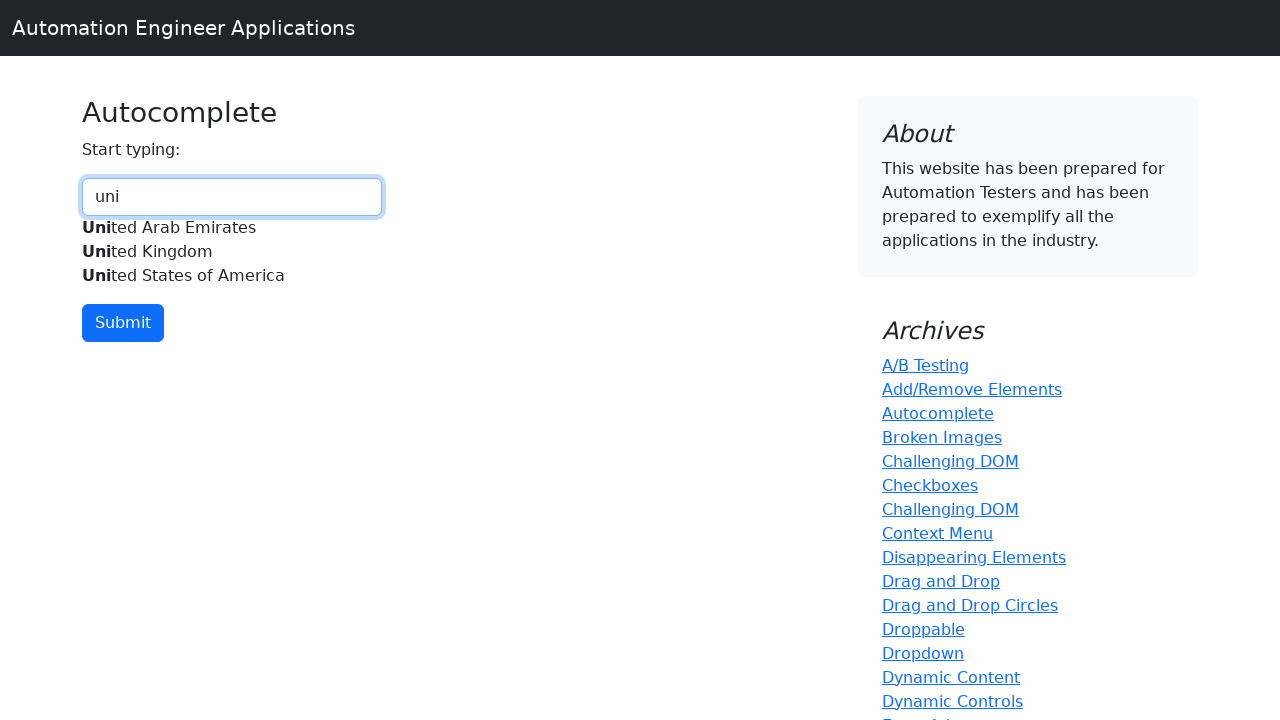

Selected 'United Kingdom' from autocomplete suggestions at (232, 252) on xpath=//div[@id='myCountryautocomplete-list']//div[.='United Kingdom']
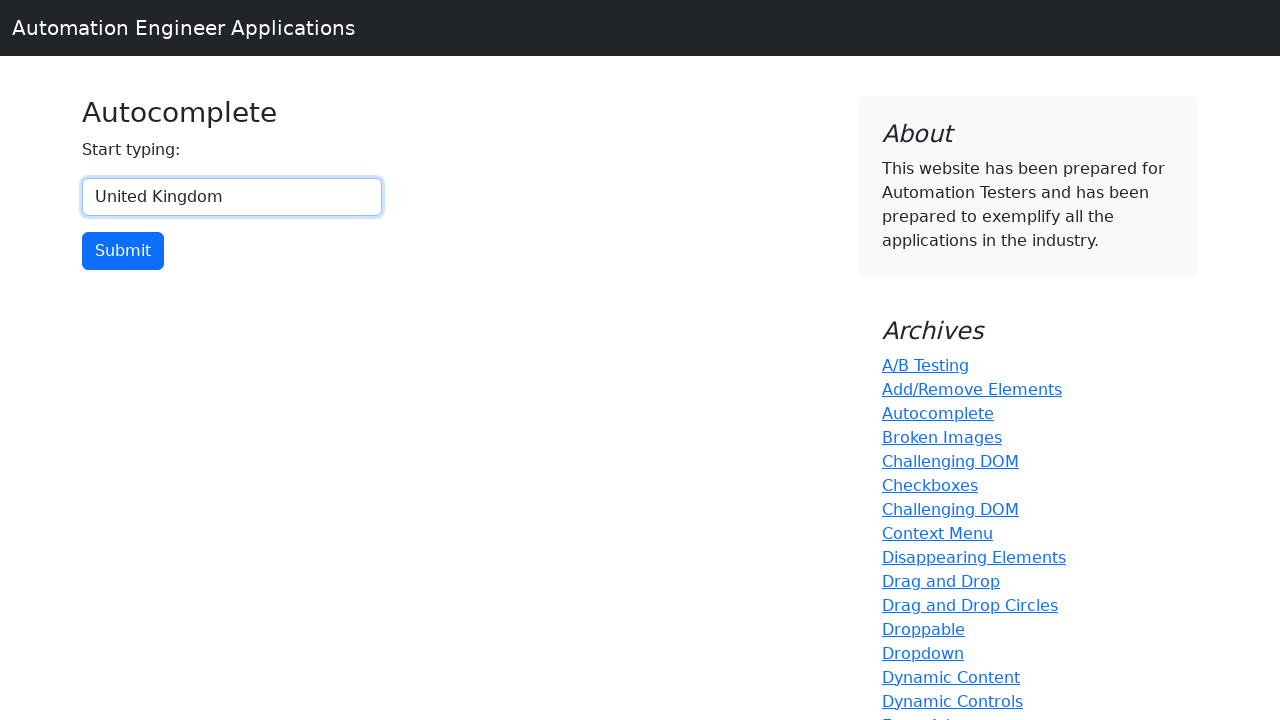

Clicked submit button to submit the form at (123, 251) on input[type='button']
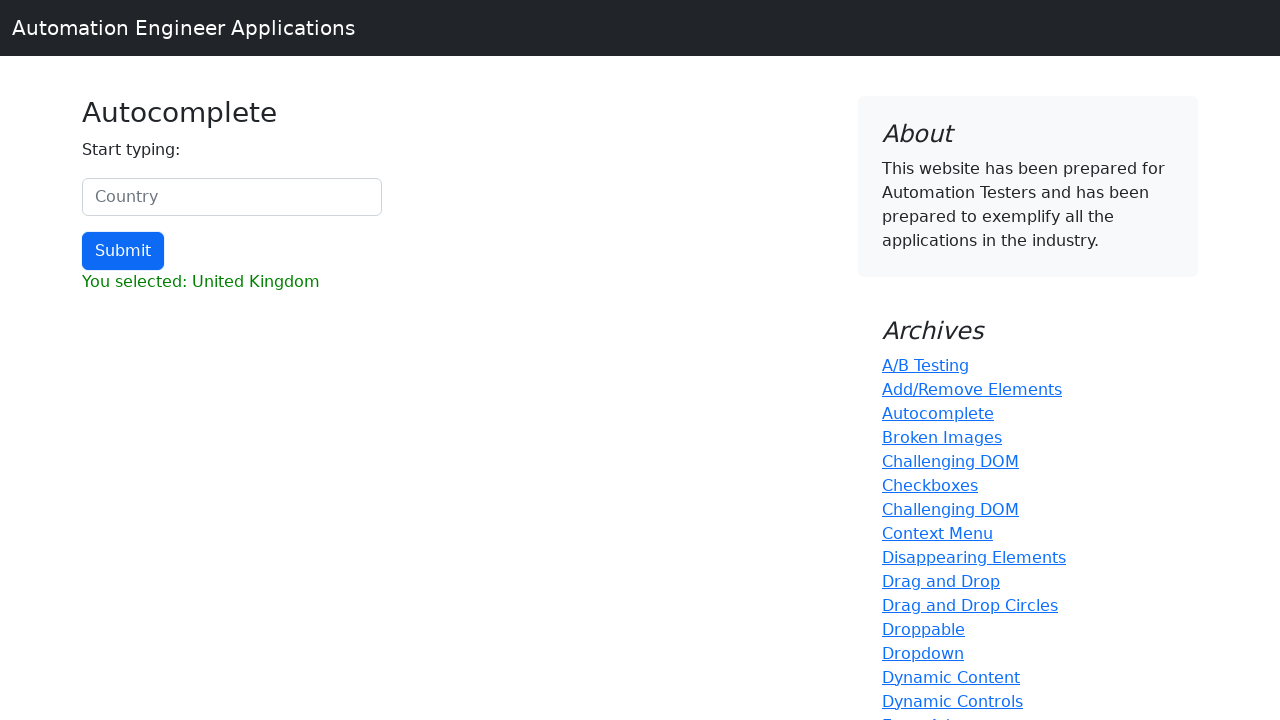

Result element loaded on the page
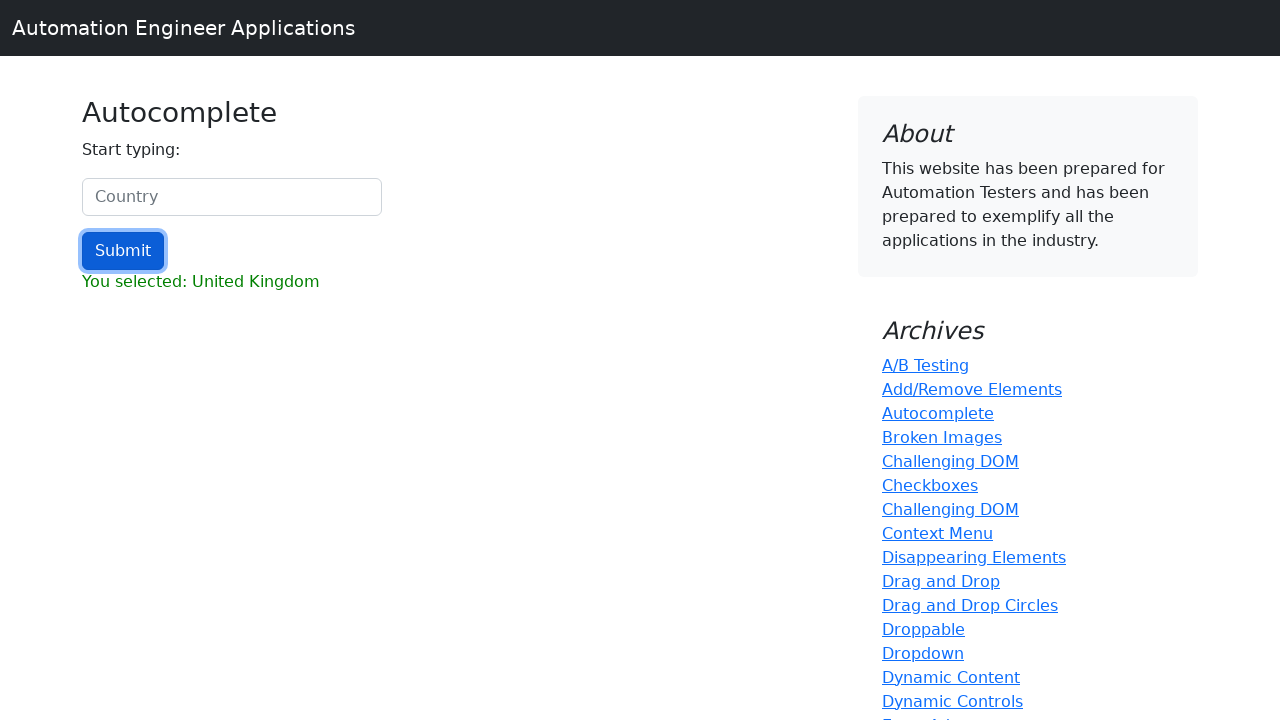

Retrieved result text content
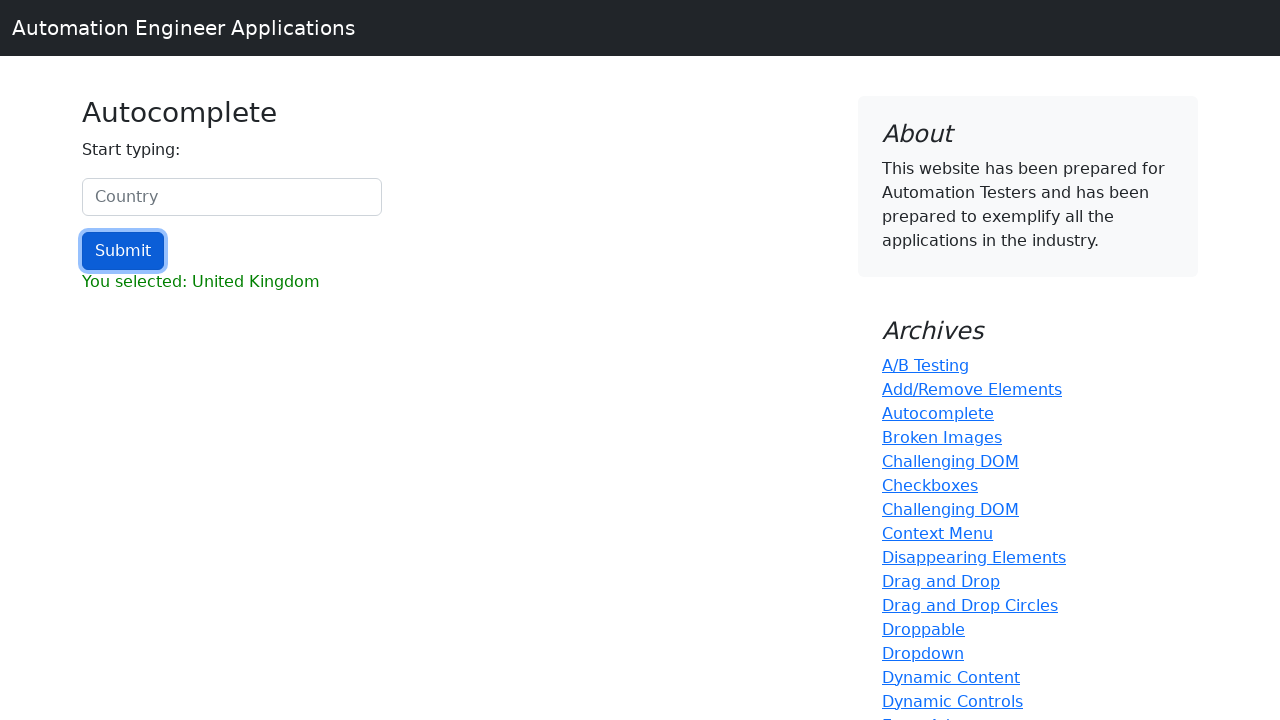

Verified that result contains 'United Kingdom'
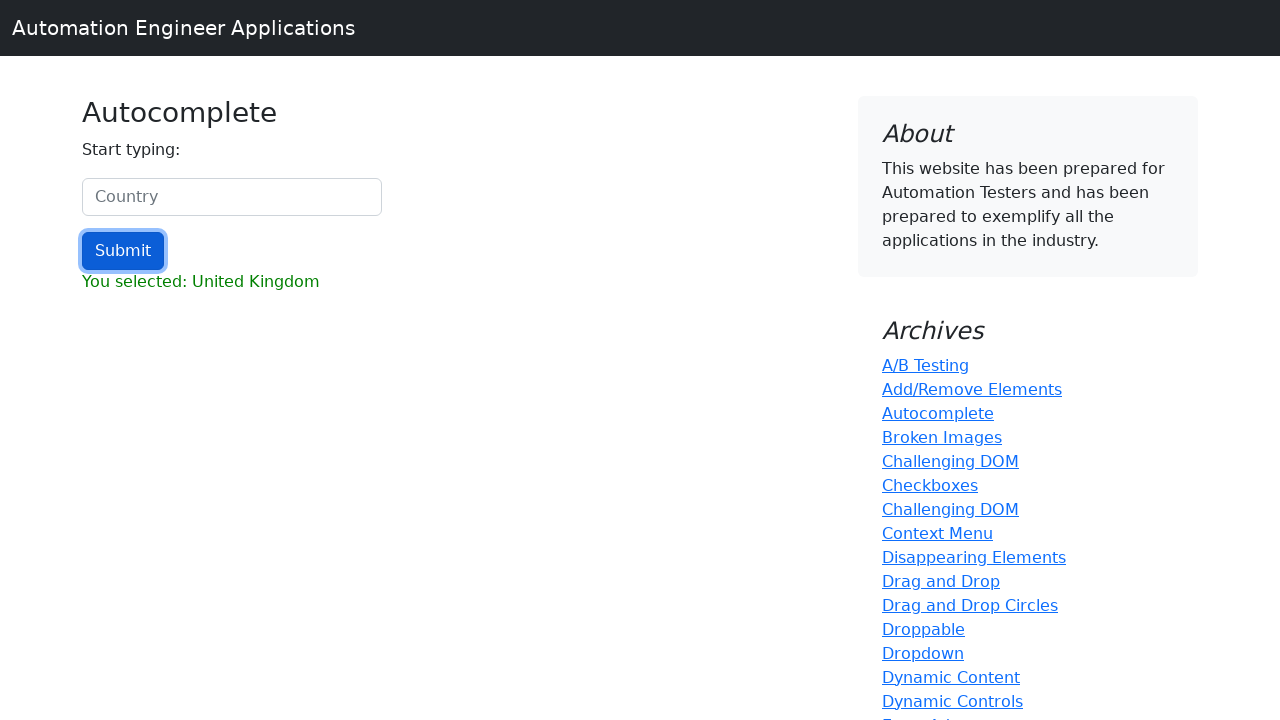

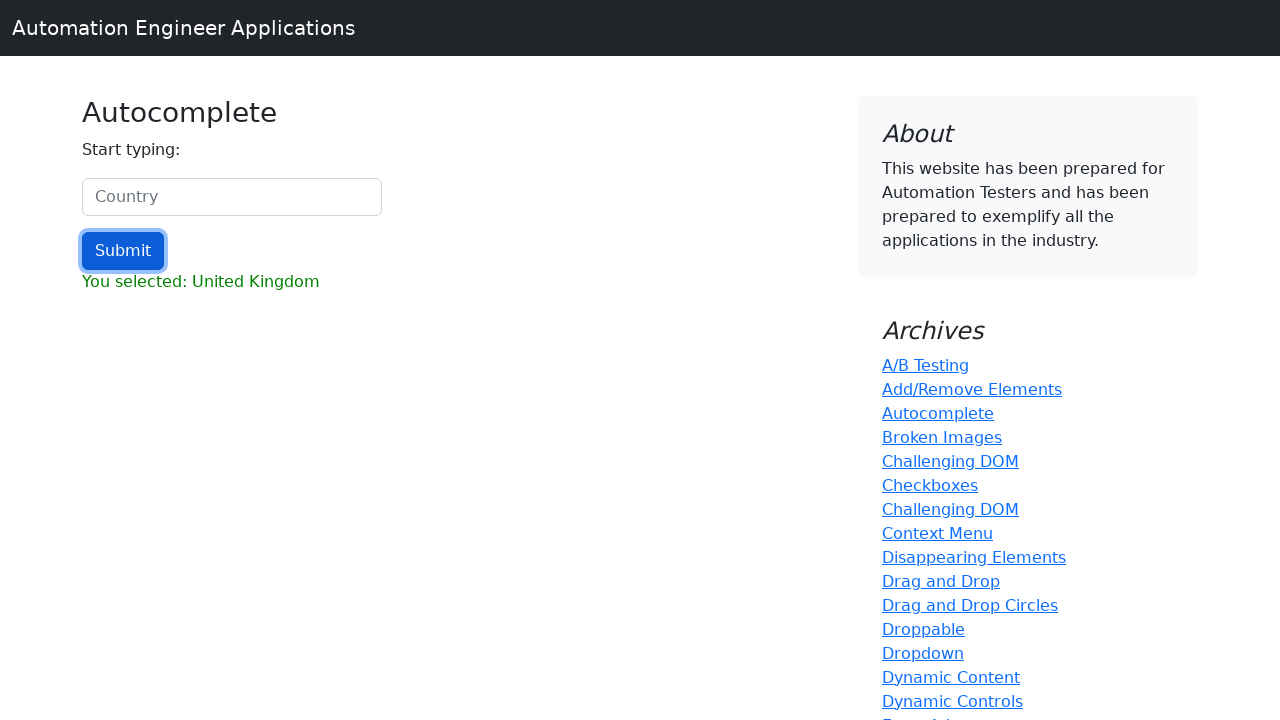